Tests drag and drop functionality by dragging a source element to a target element, and moving a slider

Starting URL: https://testautomationpractice.blogspot.com/

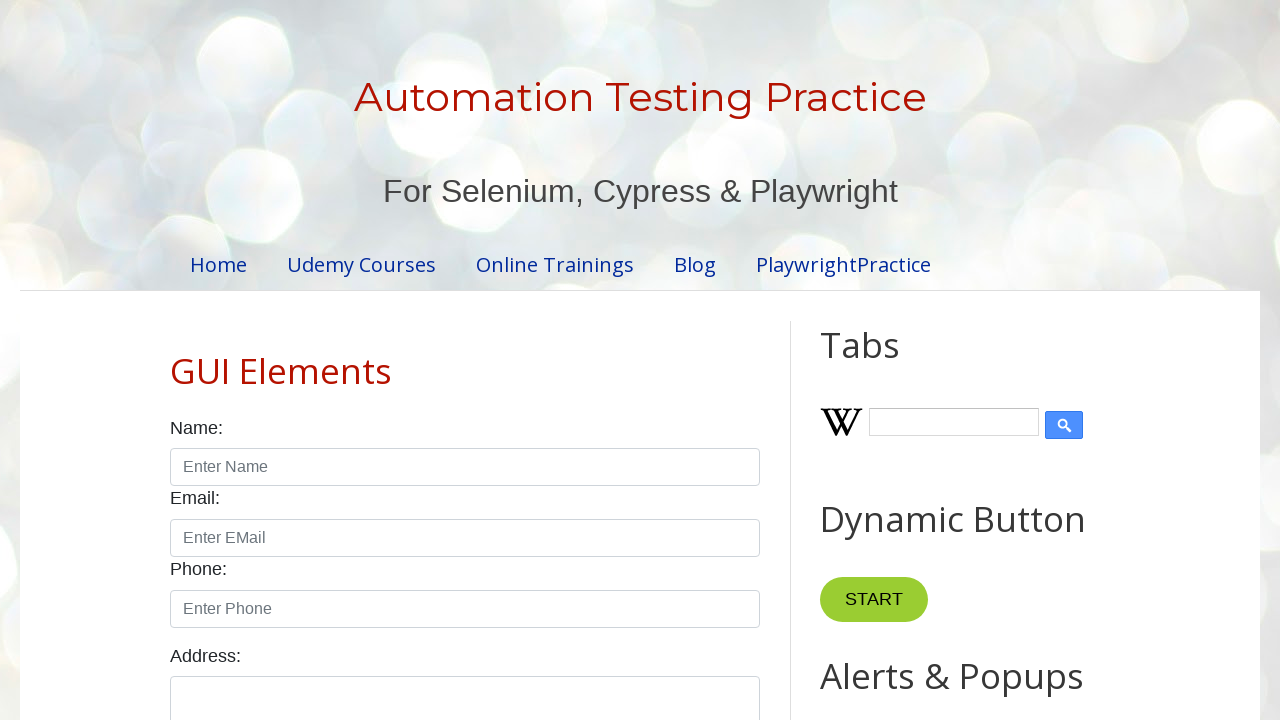

Navigated to test automation practice website
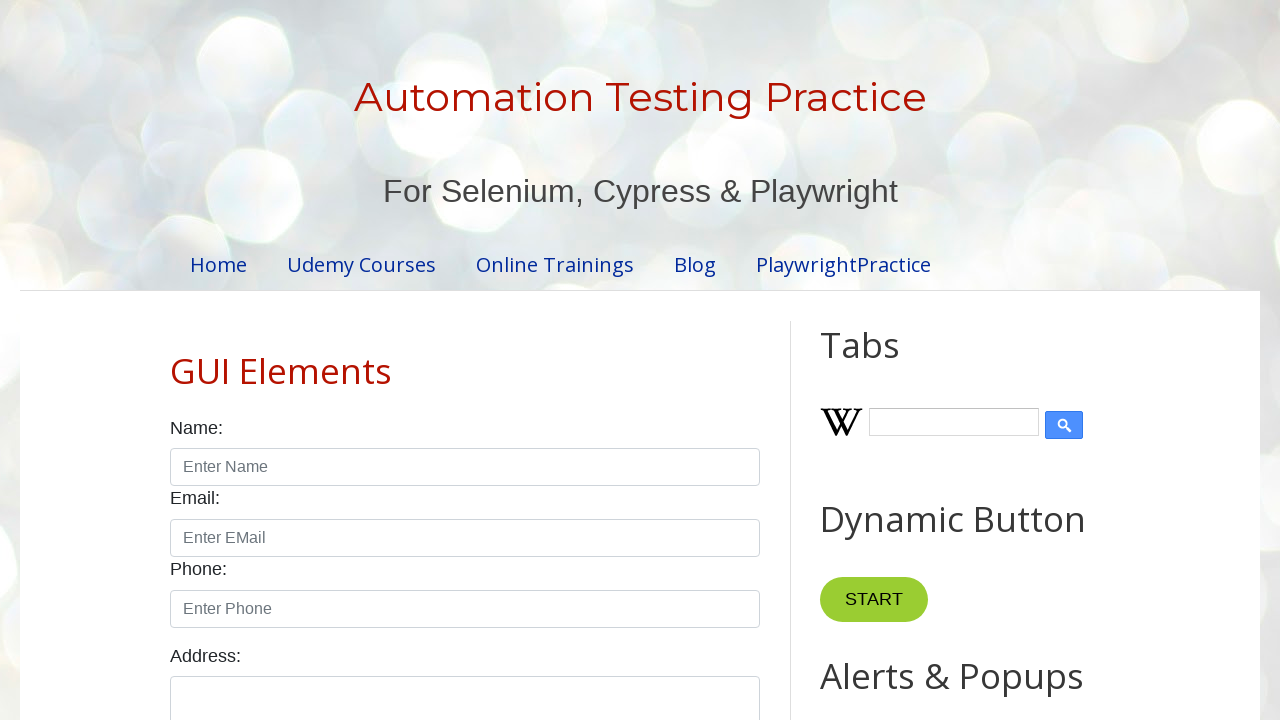

Located draggable source element
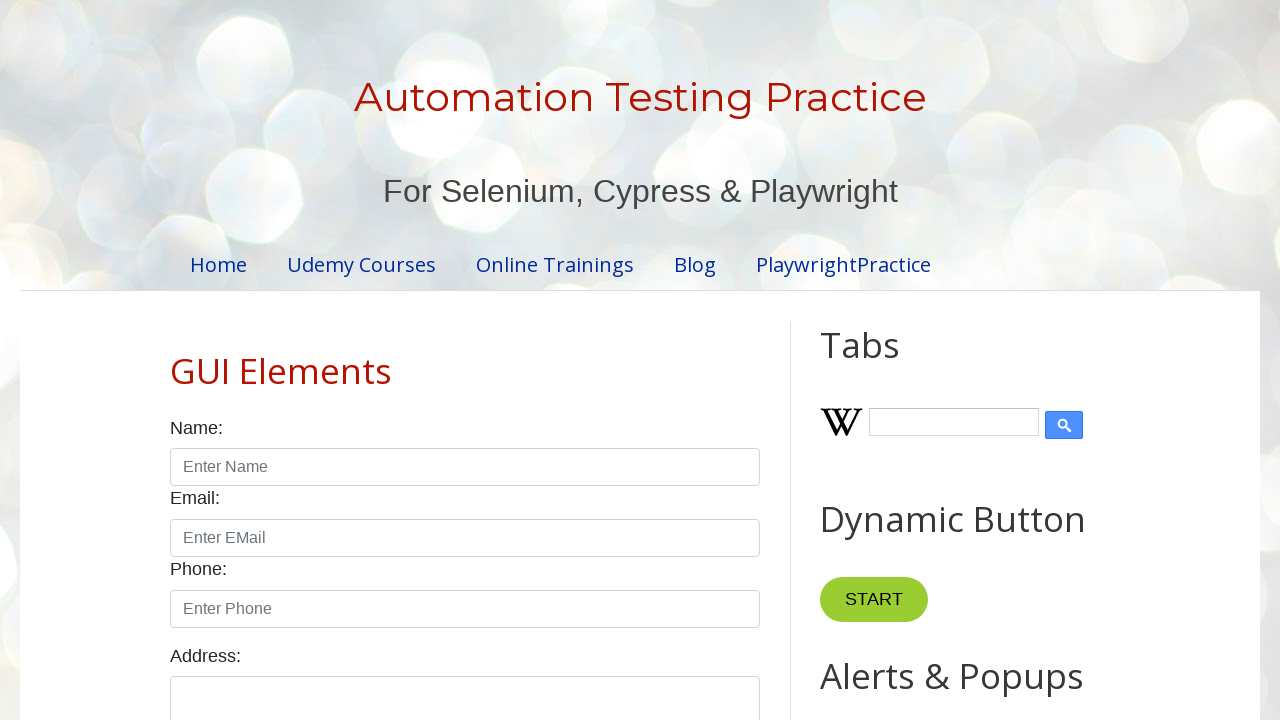

Located droppable target element
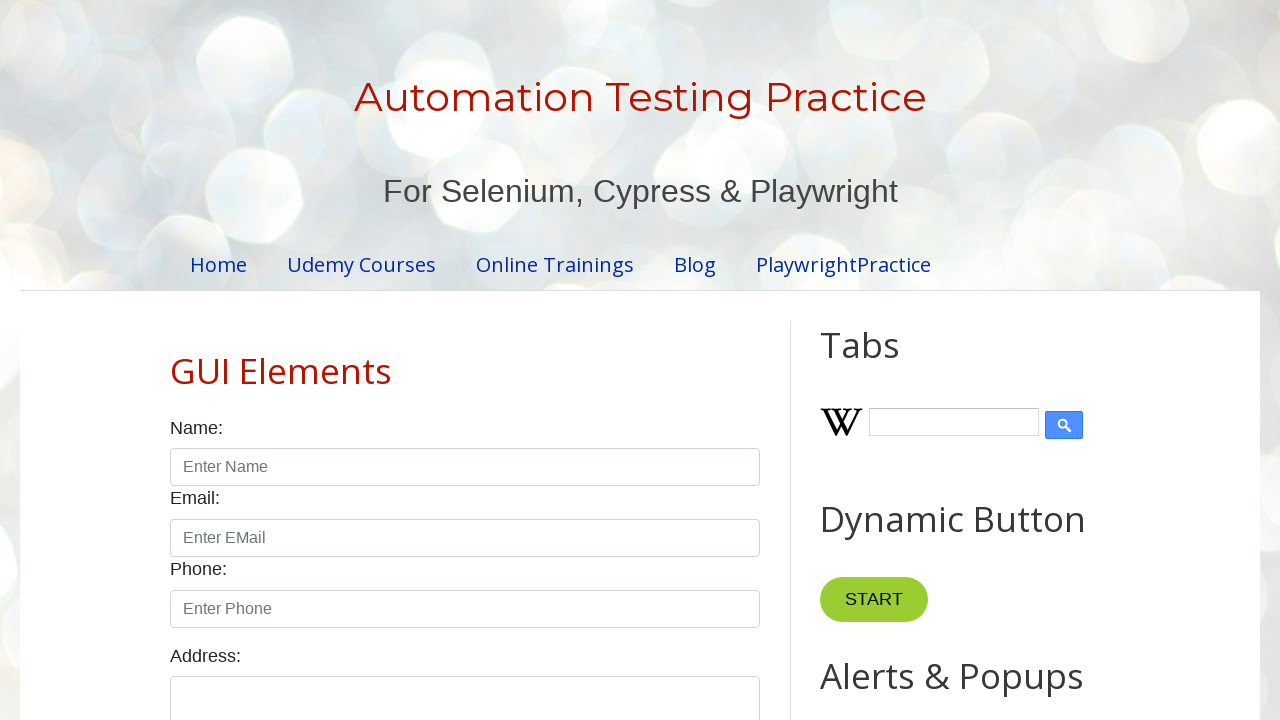

Dragged source element to target element at (1015, 386)
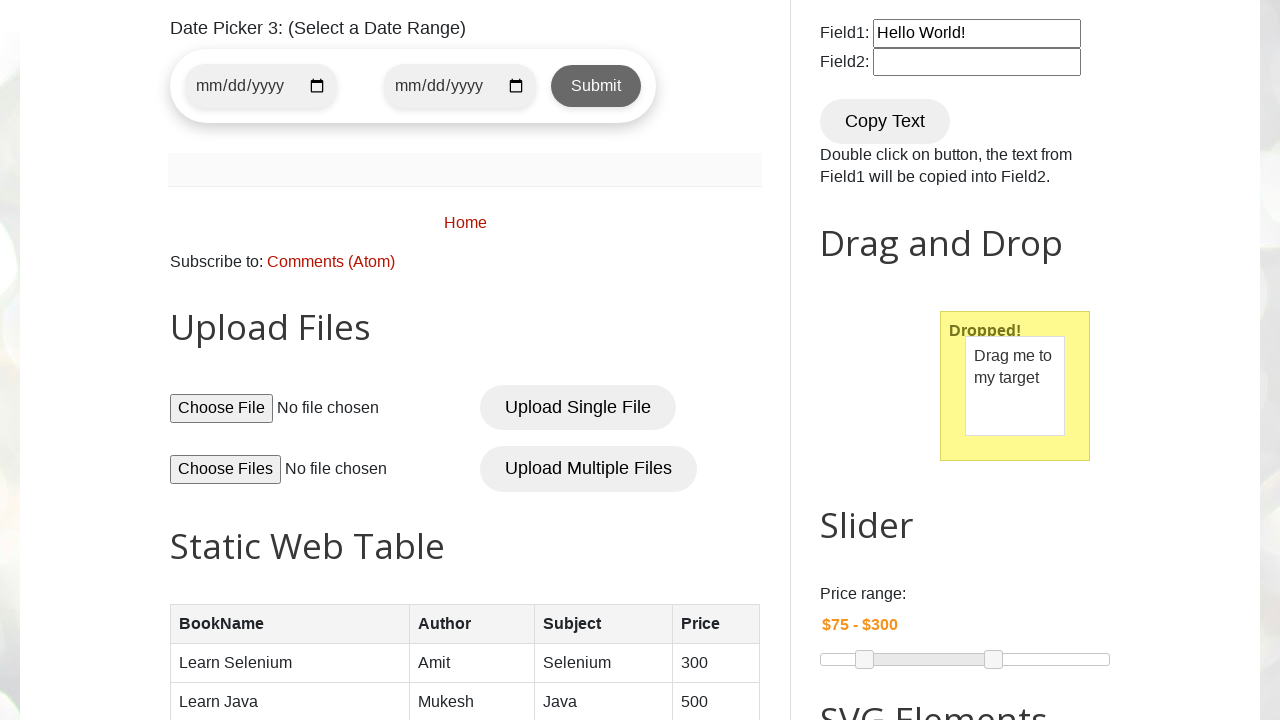

Located slider right point handle
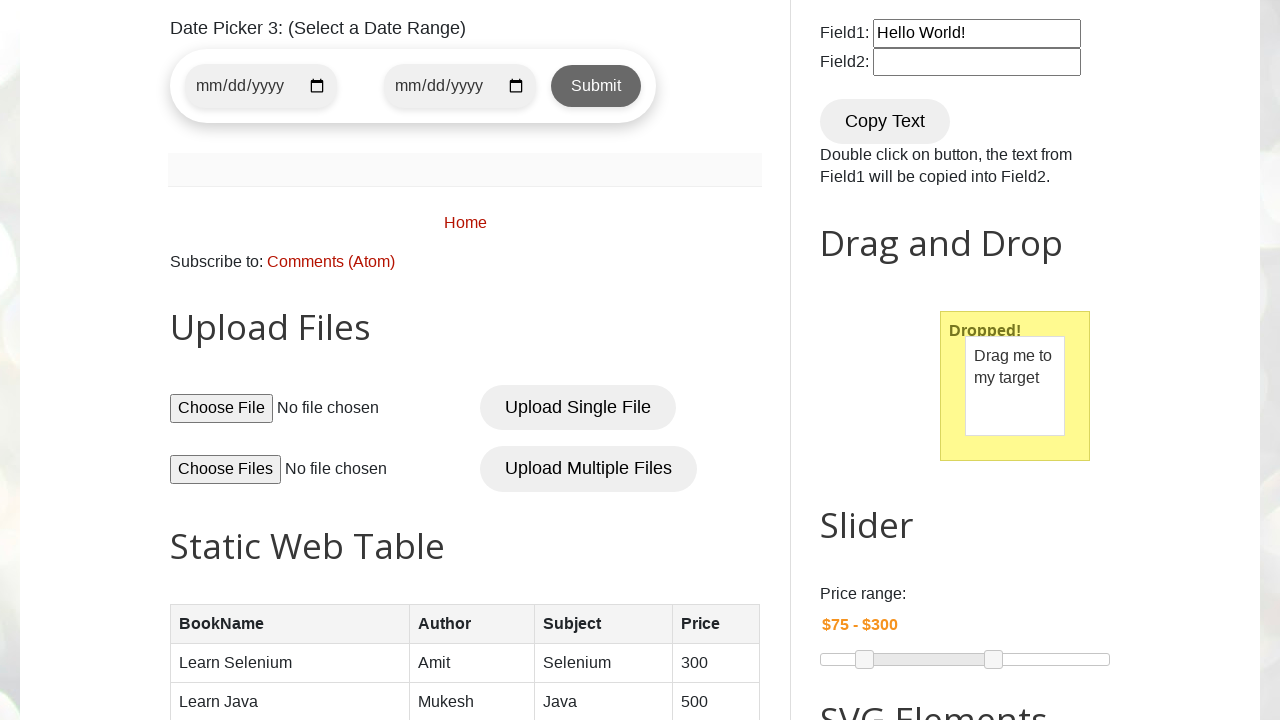

Retrieved bounding box of slider right point
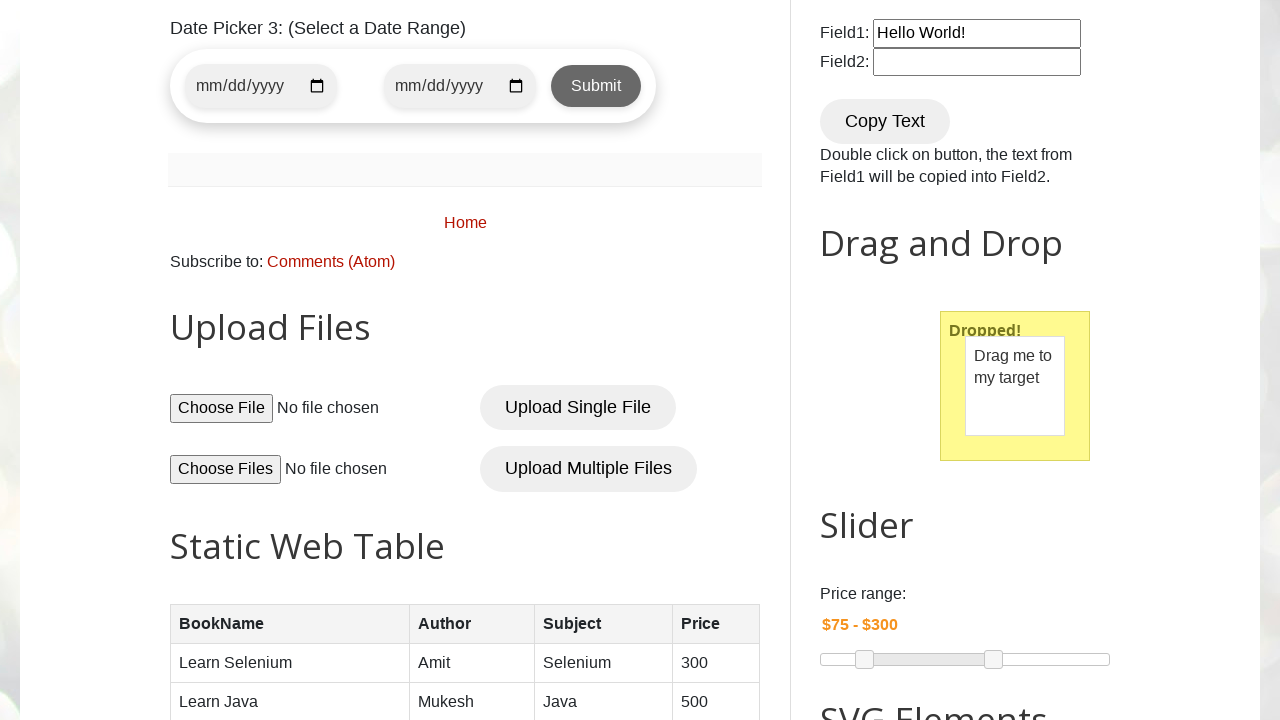

Moved mouse to slider right point handle at (994, 659)
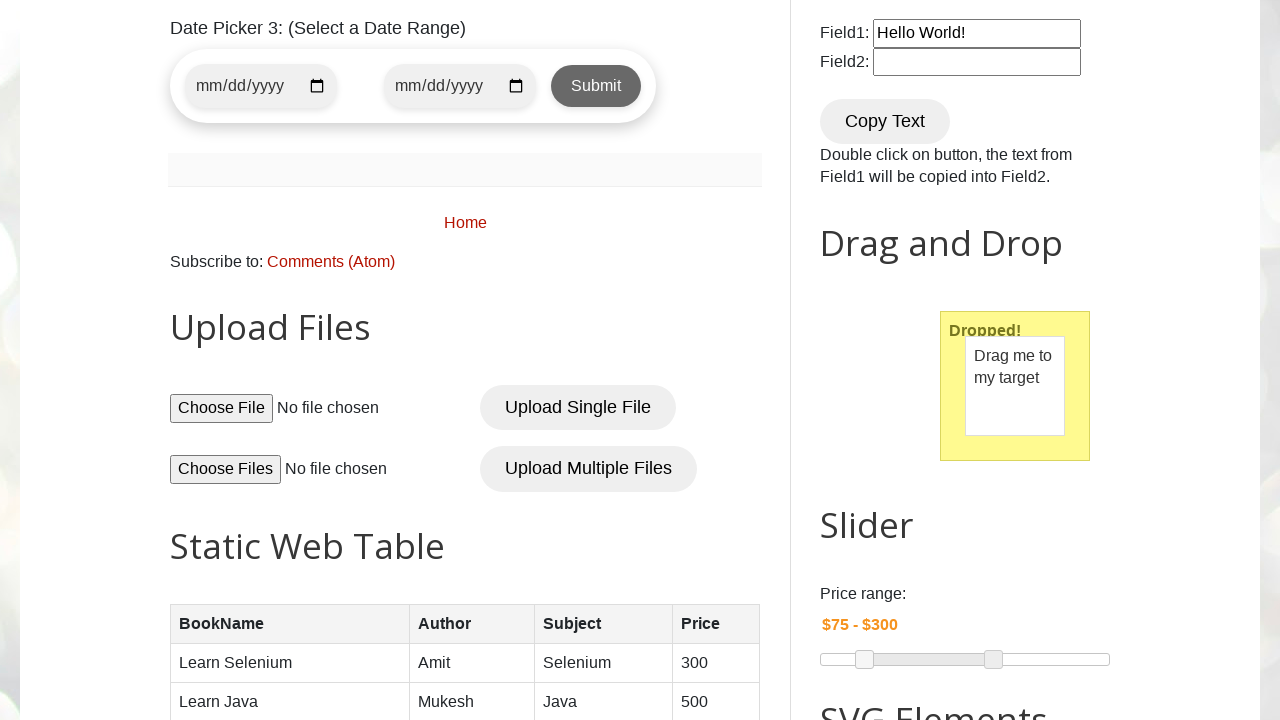

Pressed mouse button down on slider handle at (994, 659)
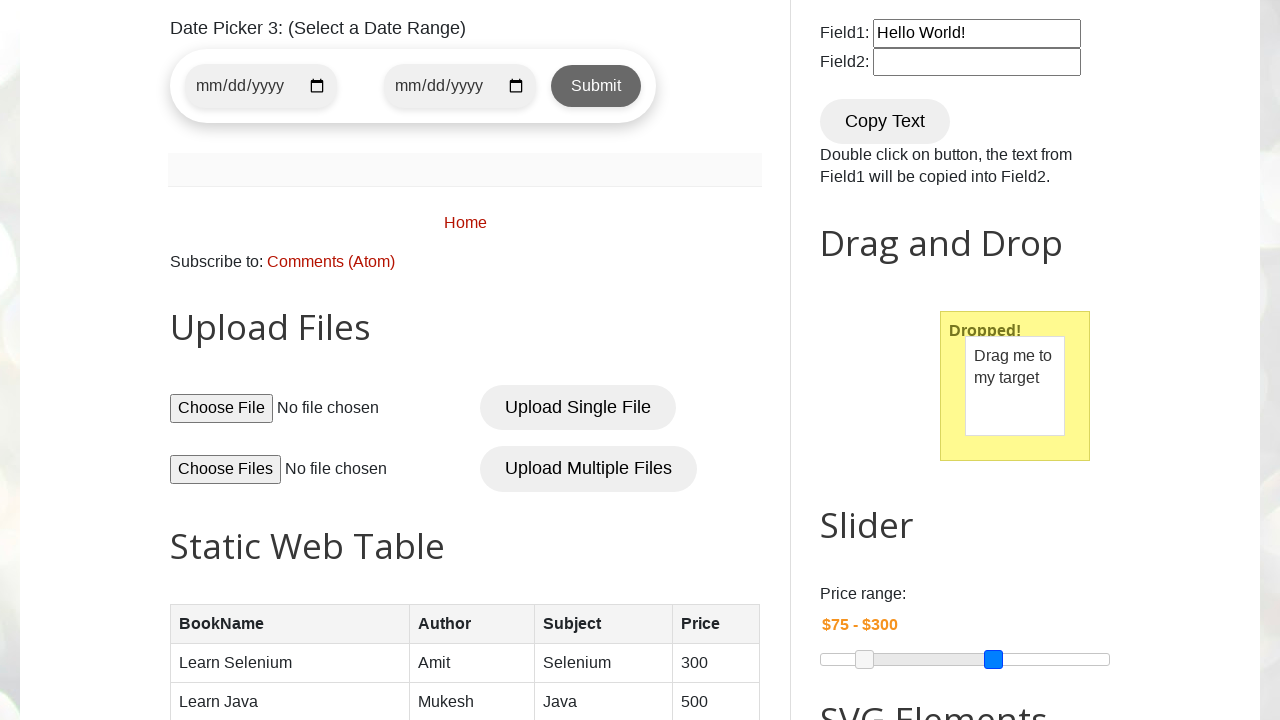

Moved slider handle 100 pixels to the right at (1094, 659)
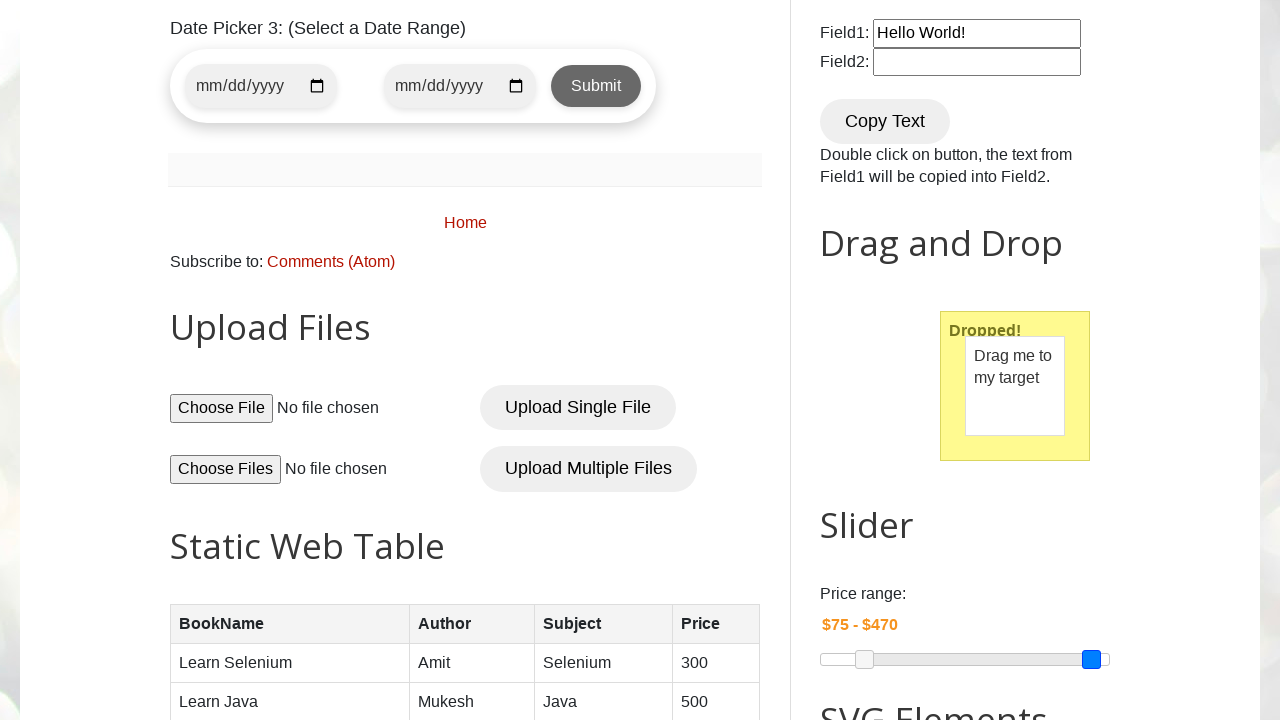

Released mouse button to complete slider drag at (1094, 659)
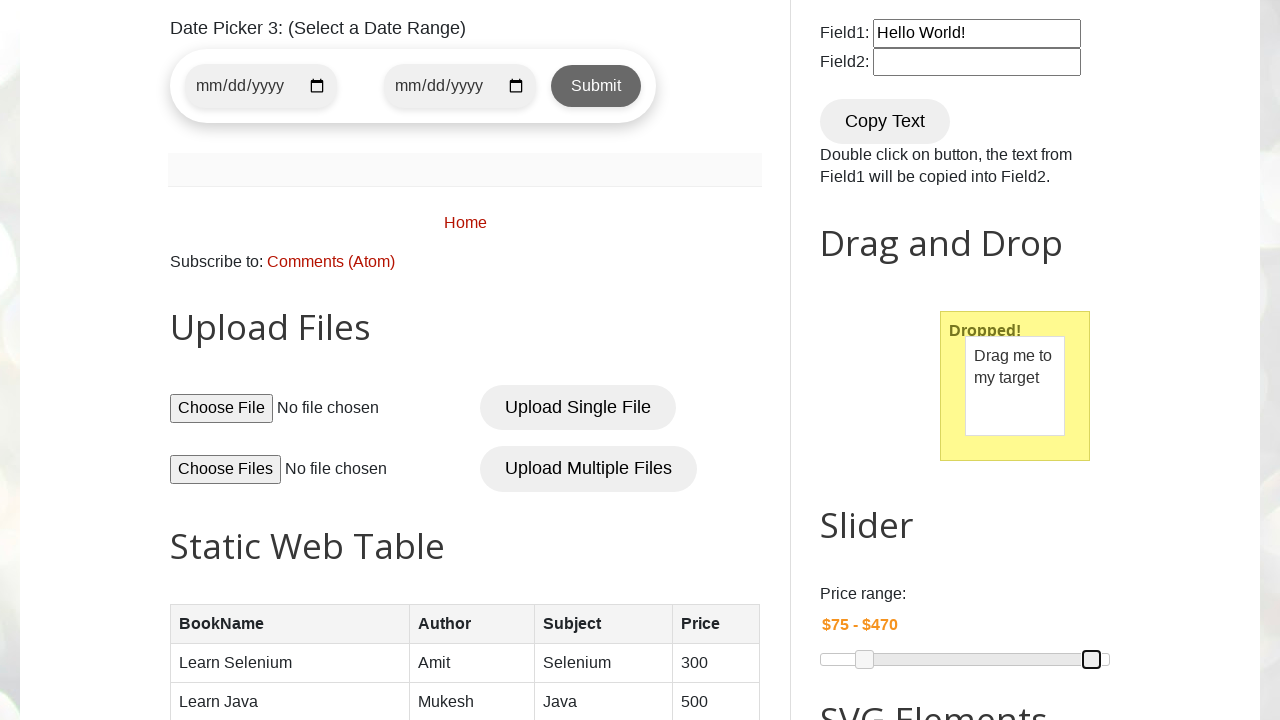

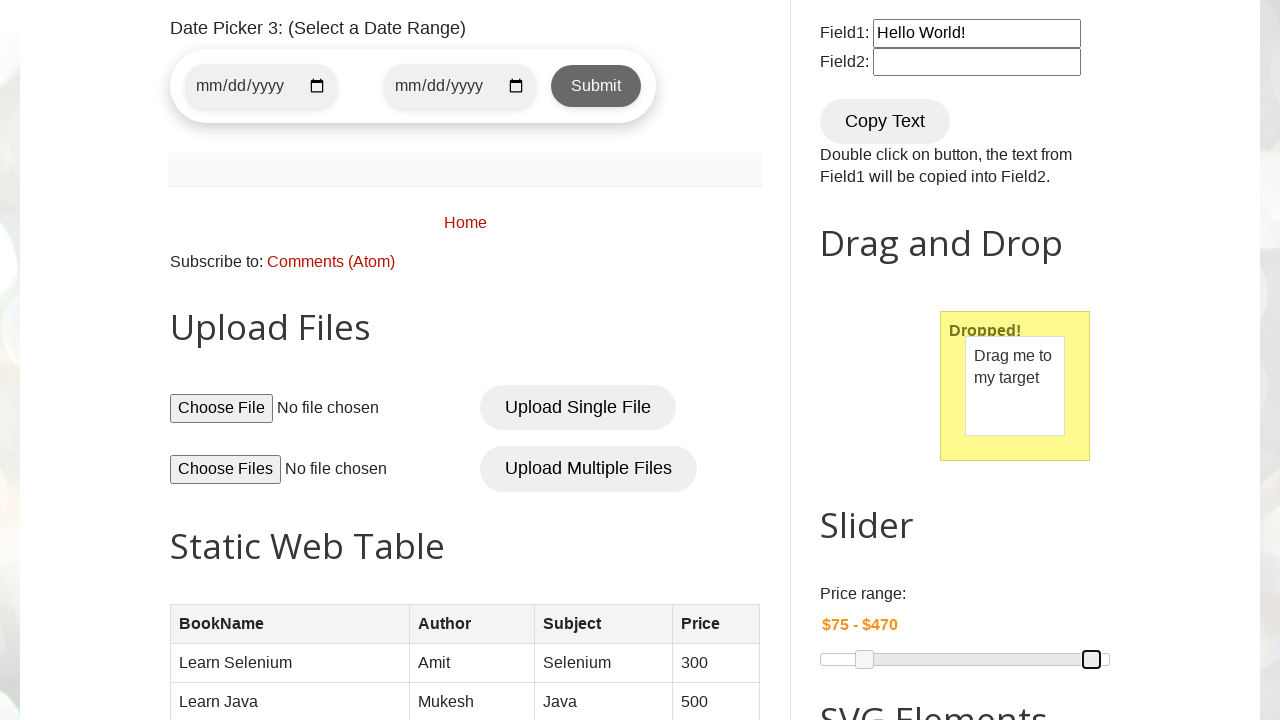